Loads a Xiaomi Mi 11 product page on an Italian online store and scrolls through the page content to view product details.

Starting URL: https://www.onlinestore.it/468263-xiaomi-mi-11-173-cm-681-doppia-sim-android-100-5g-usb-tipo-c-8-gb-256-gb-4600-mah-blu-6934177734090.html

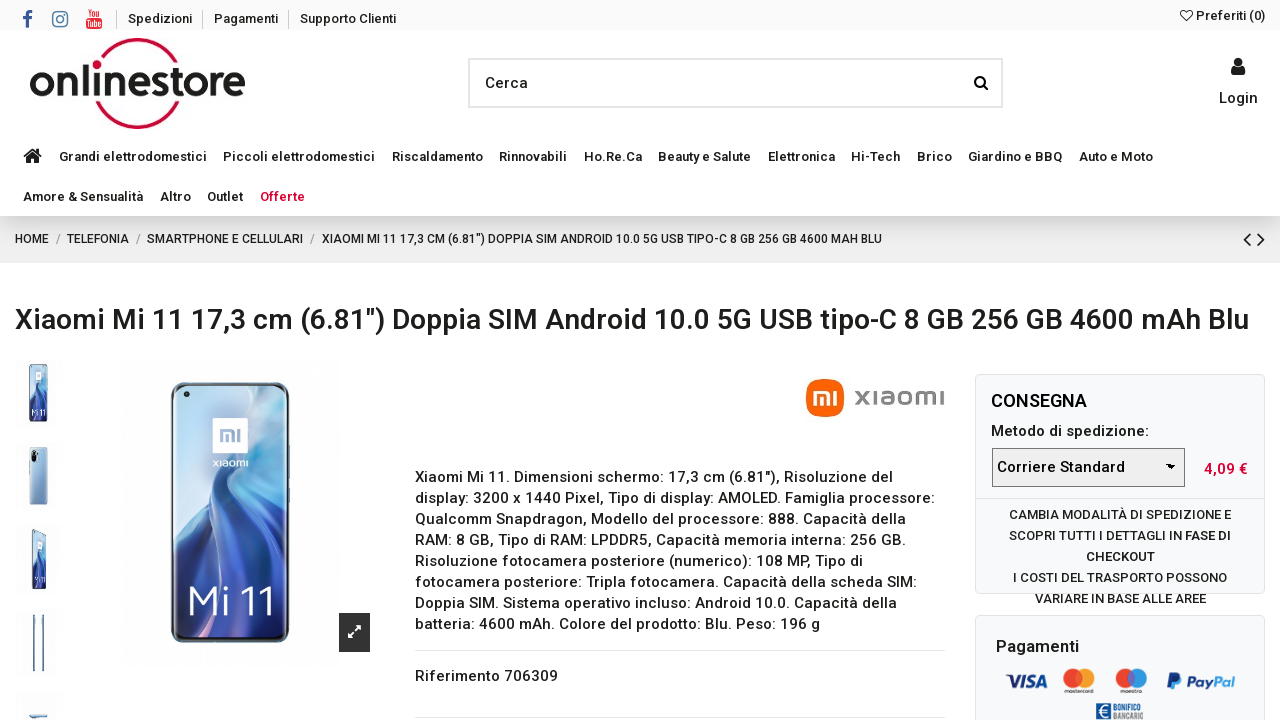

Waited for page to load completely
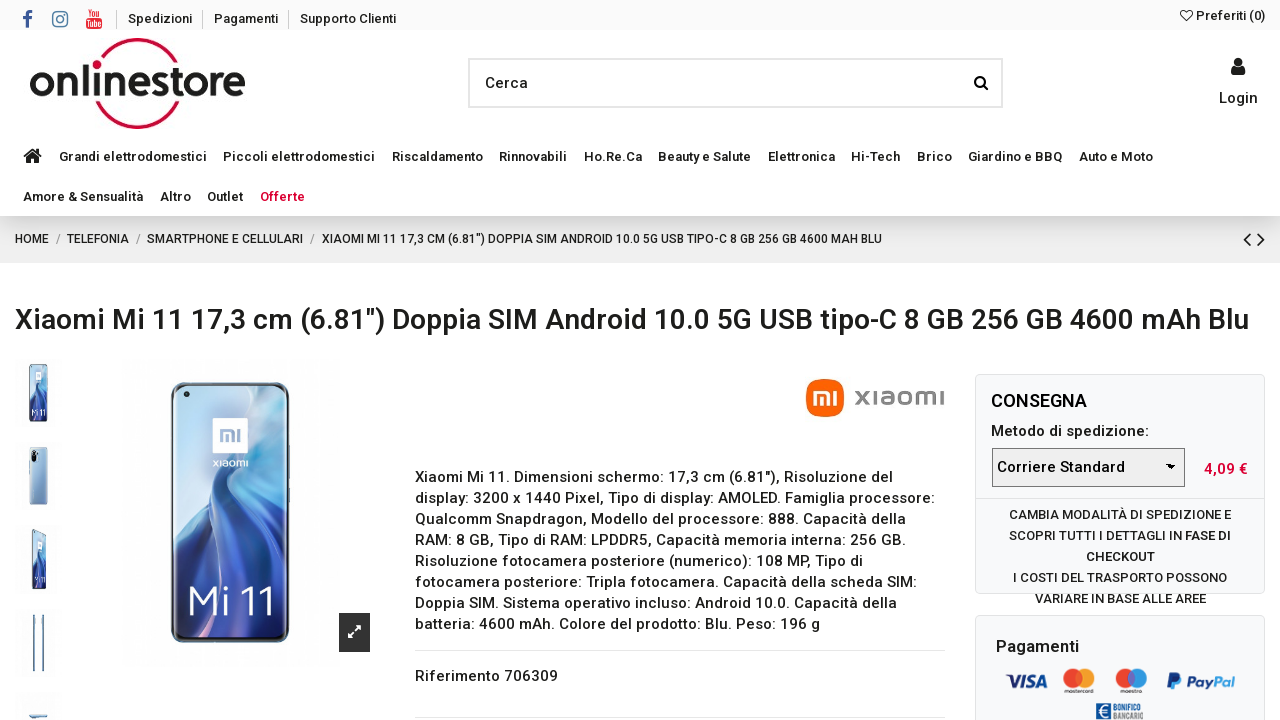

Scrolled down 500px to view product details
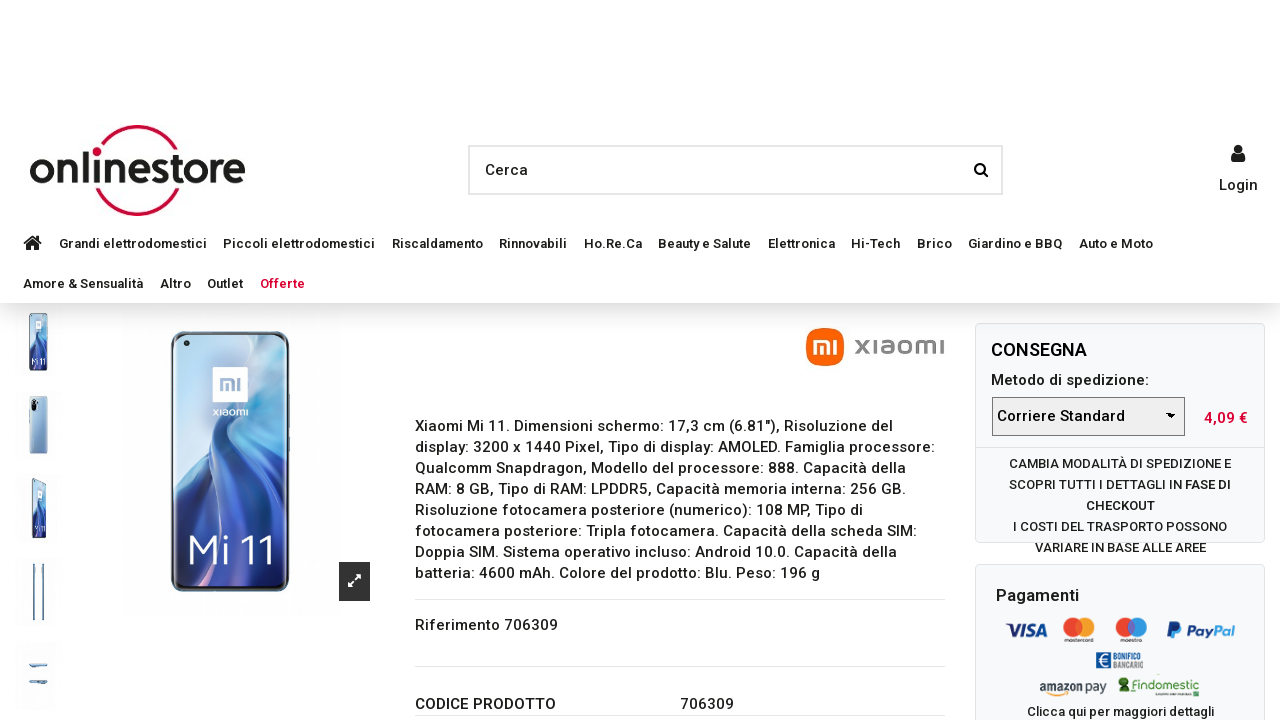

Waited 500ms for content to render
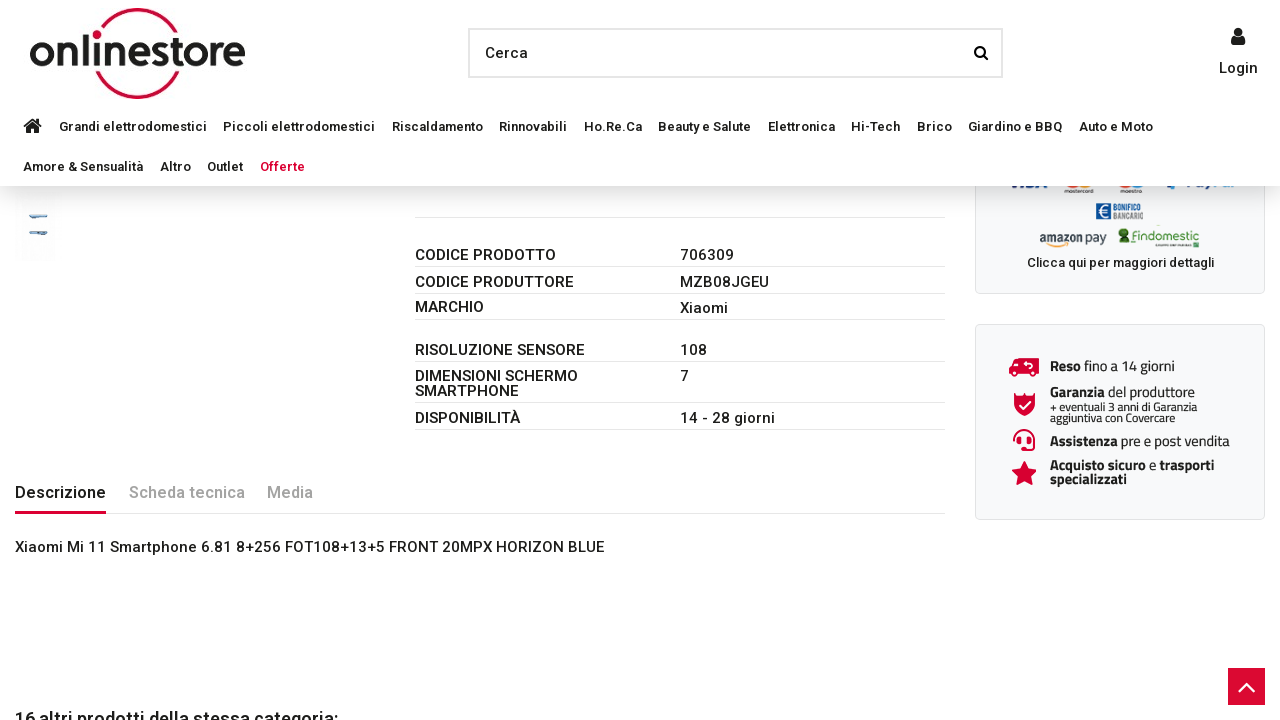

Scrolled down further to 1000px
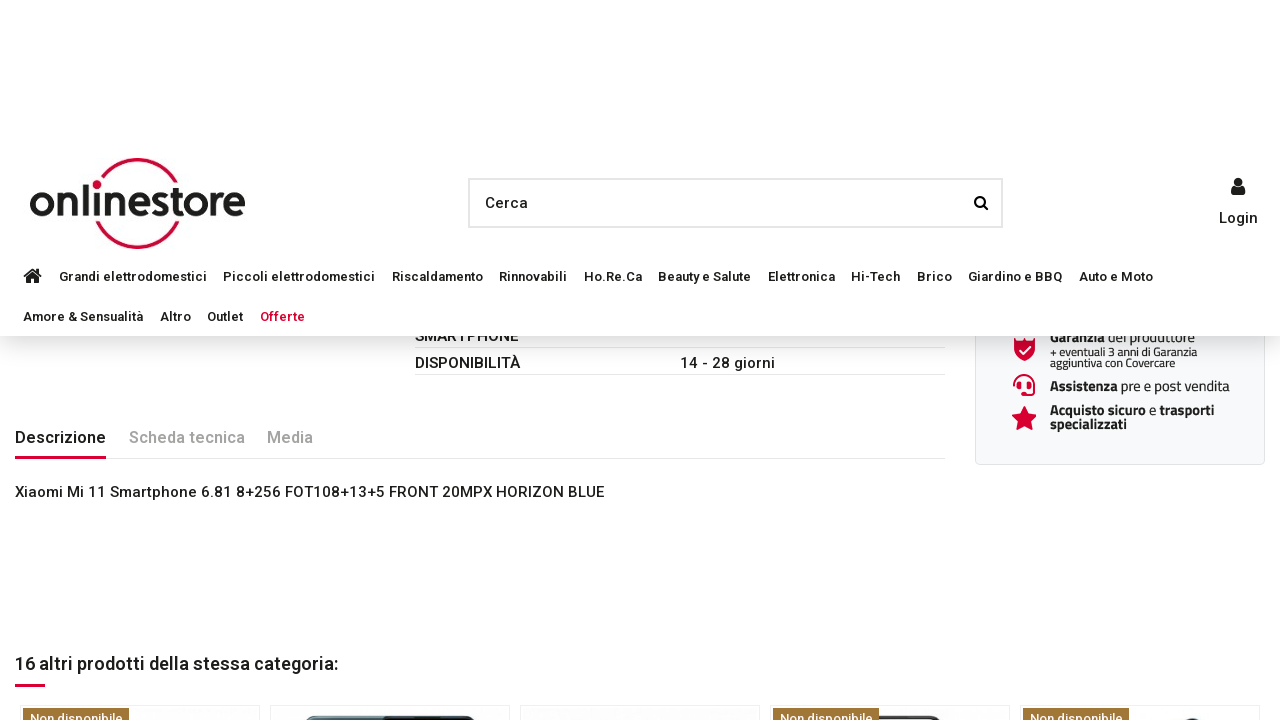

Waited 500ms for lazy-loaded content to render
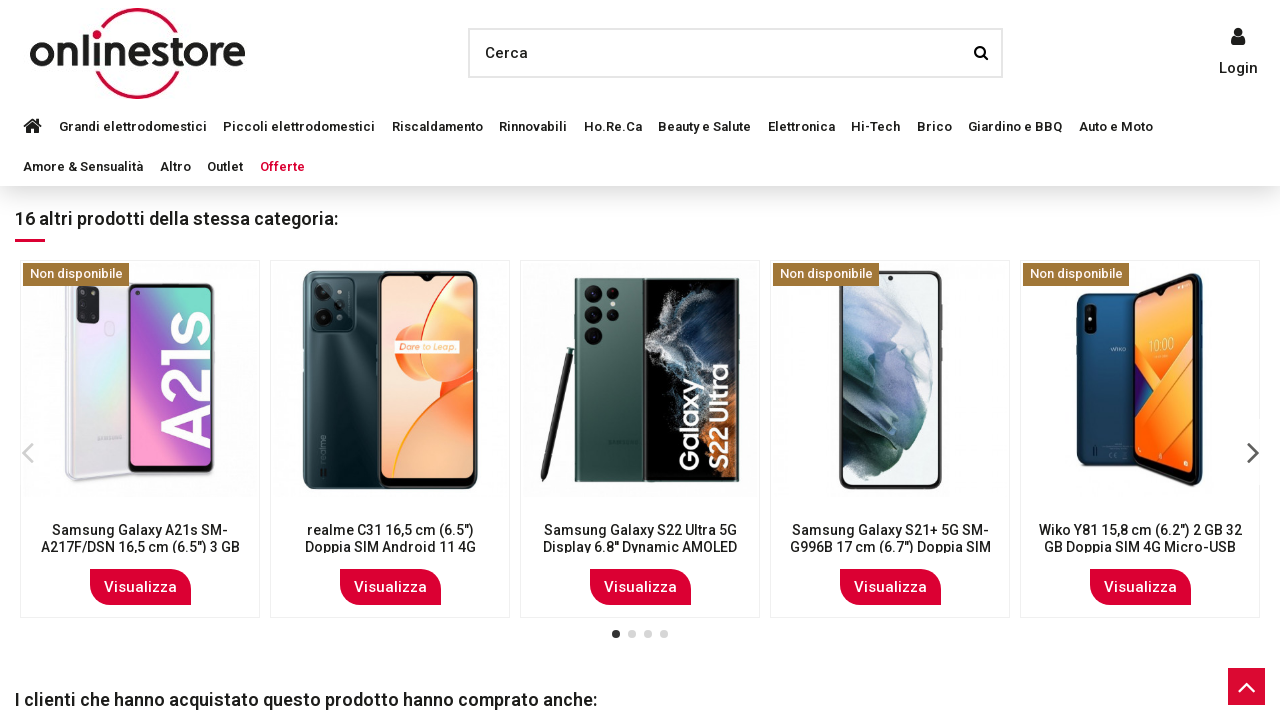

Scrolled back up to 200px to view top of page
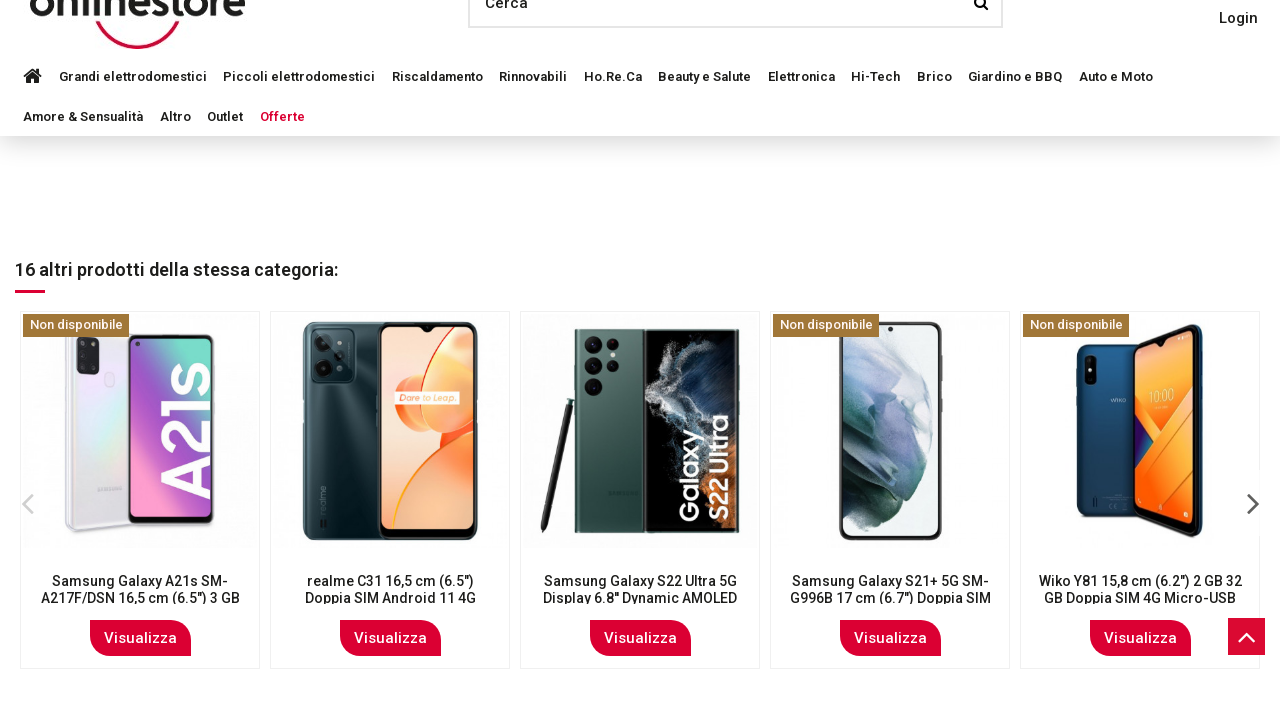

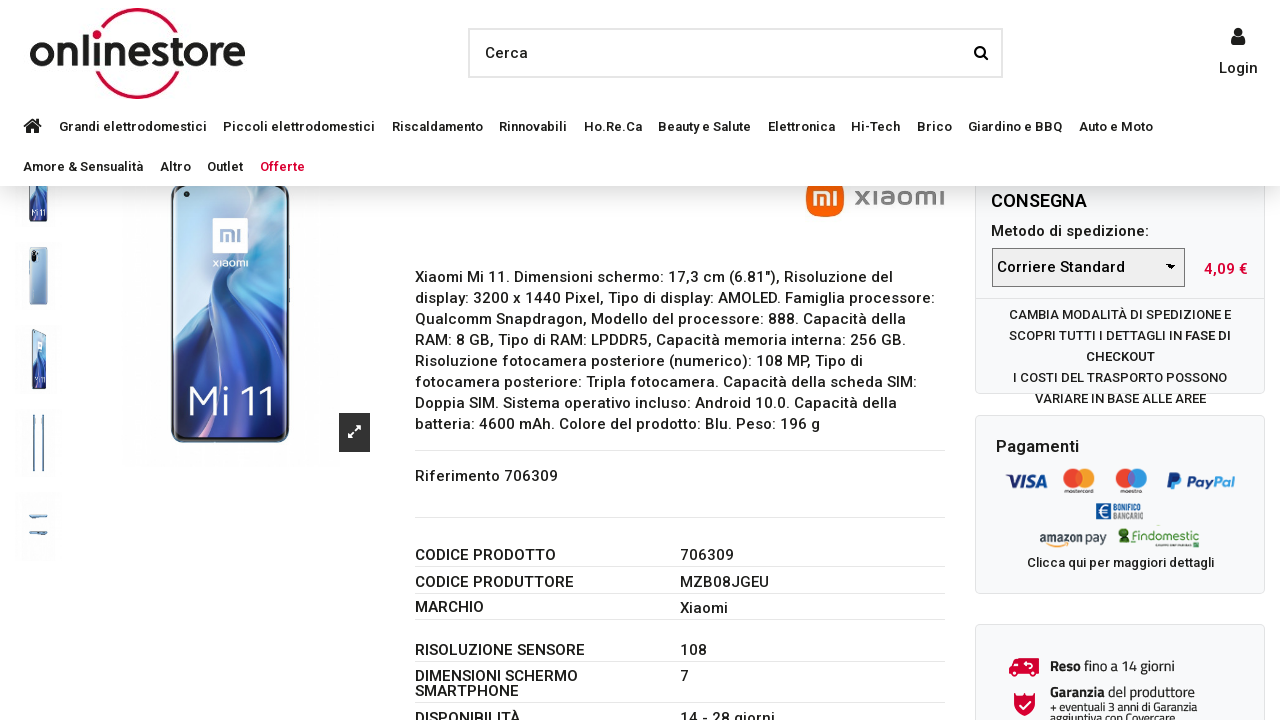